Tests checkout validation by attempting to place an order with empty required fields and verifying the validation error message appears.

Starting URL: https://www.demoblaze.com/

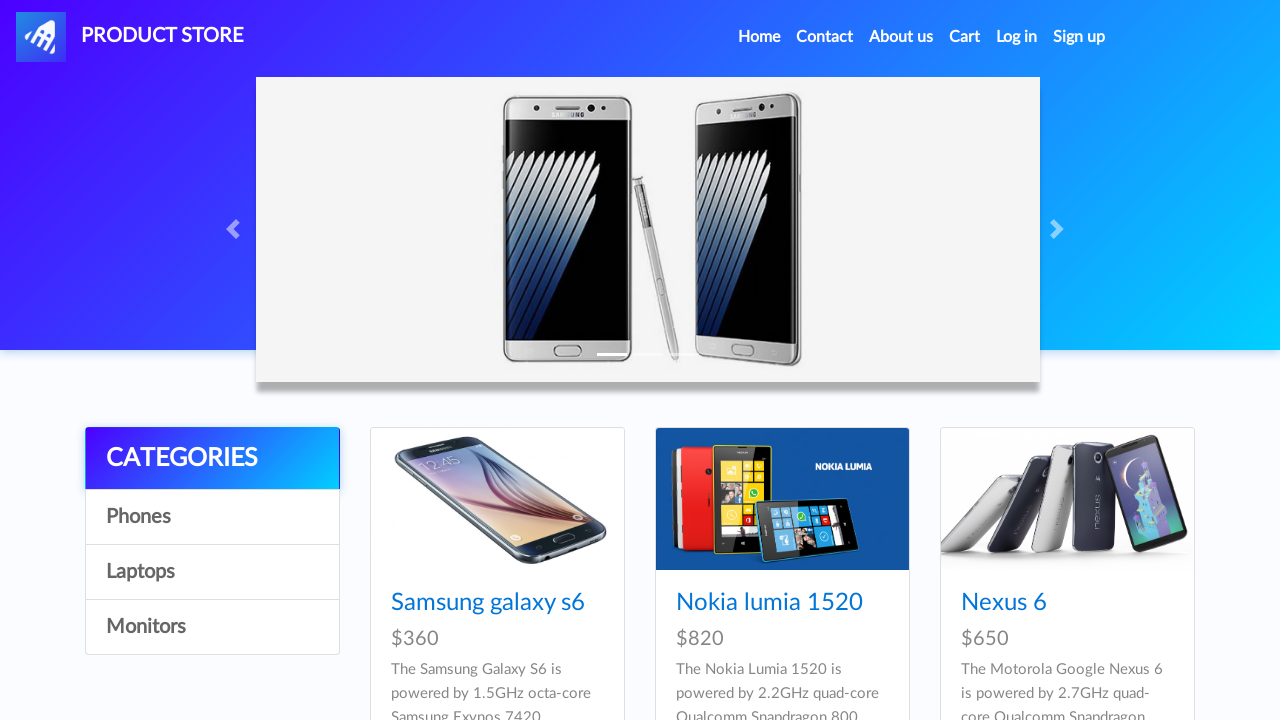

Waited for home page to load - navbar brand visible
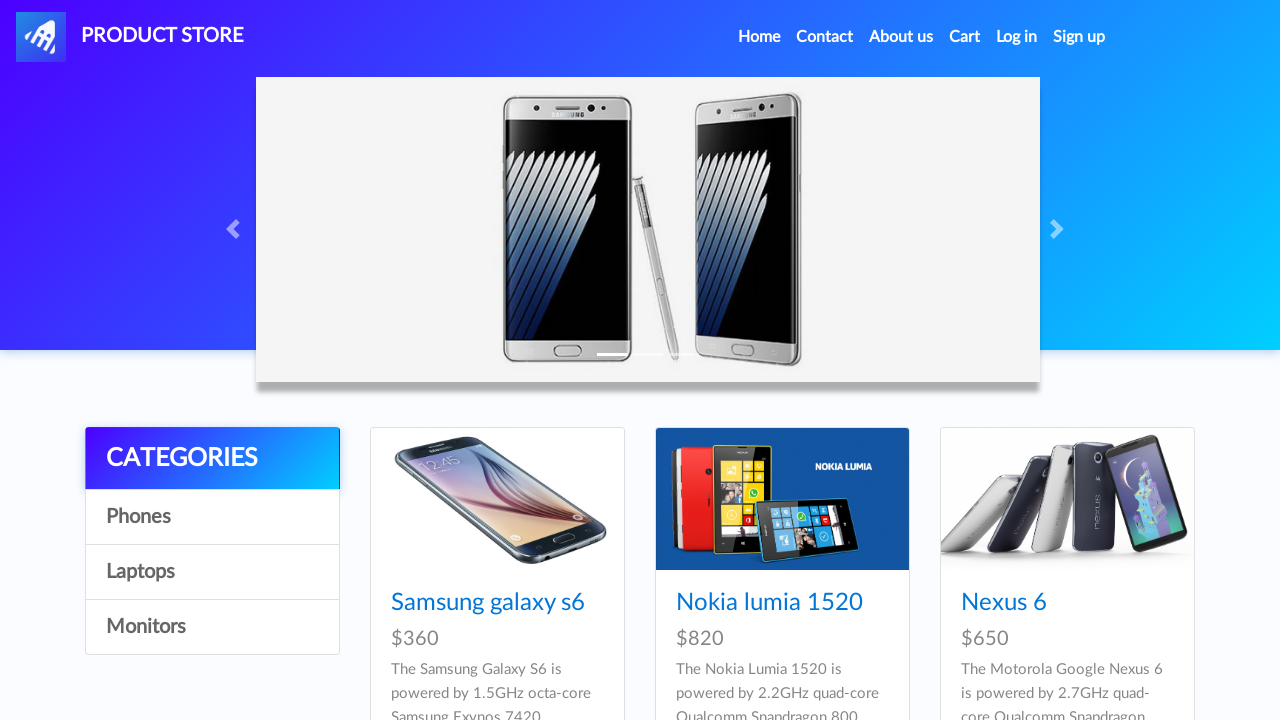

Clicked on Nokia lumia 1520 product at (769, 603) on text=Nokia lumia 1520
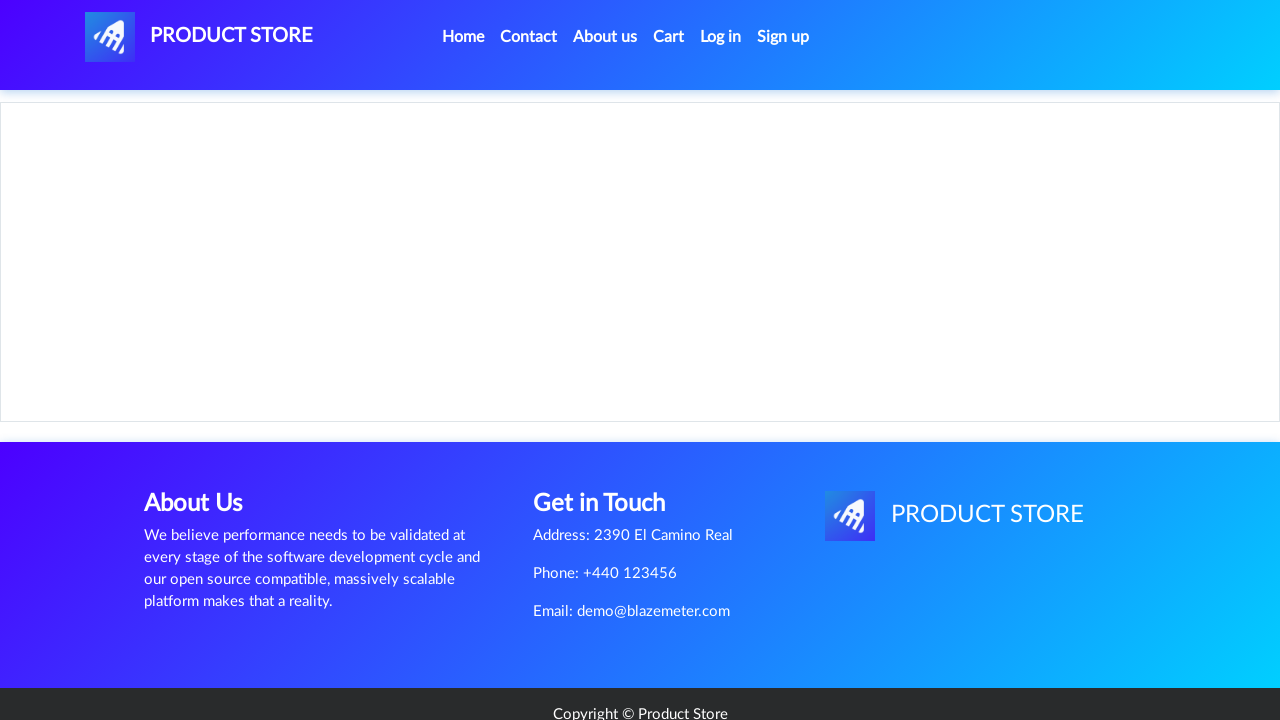

Product details page loaded
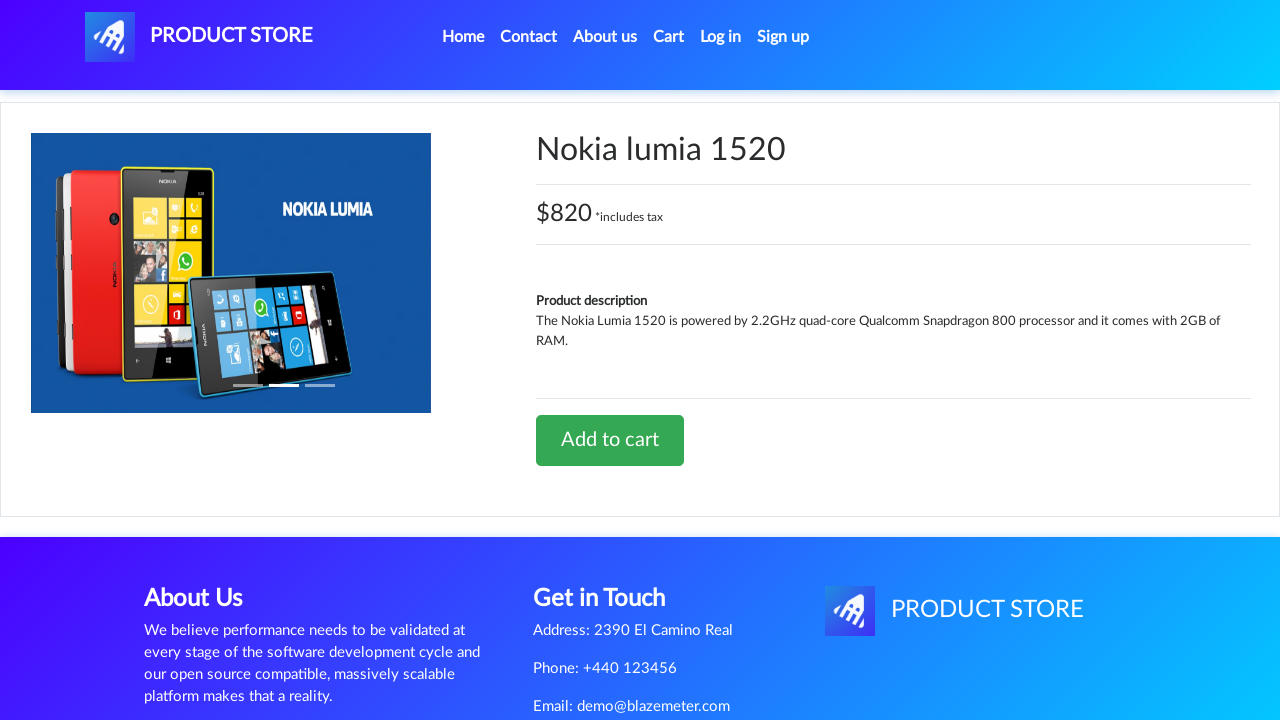

Clicked Add to cart button at (610, 440) on text=Add to cart
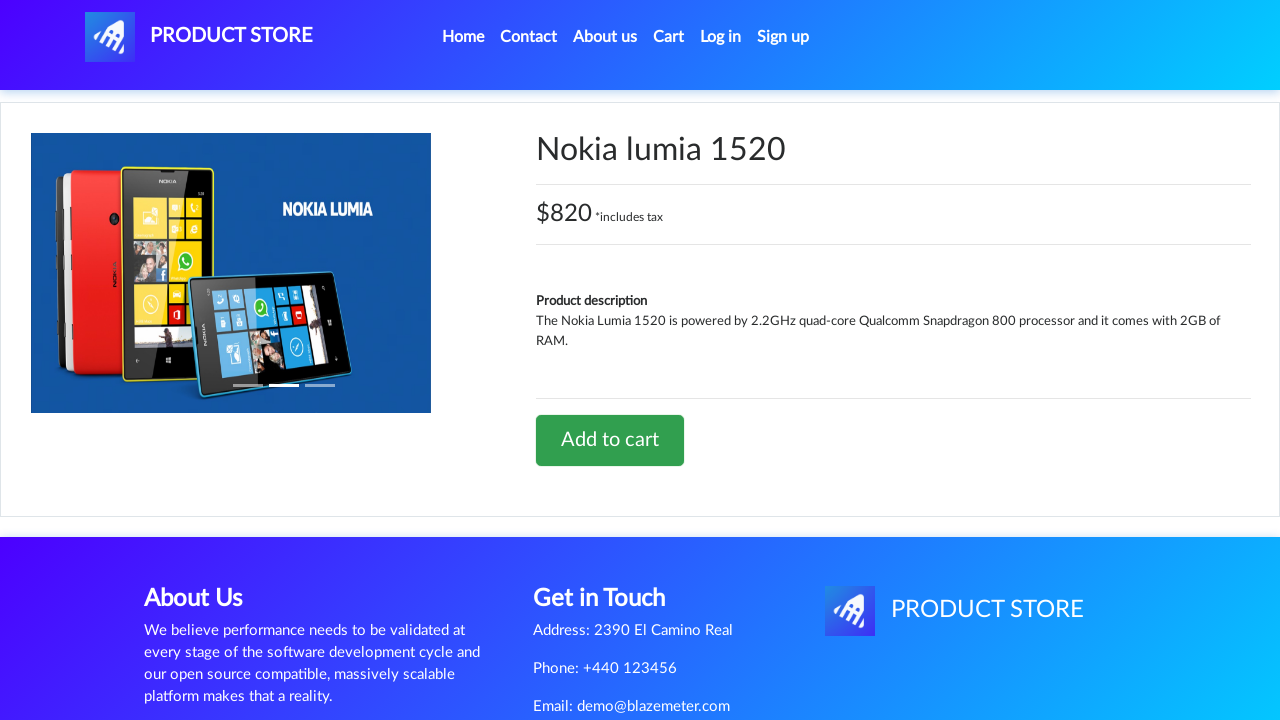

Set up dialog handler to accept alerts
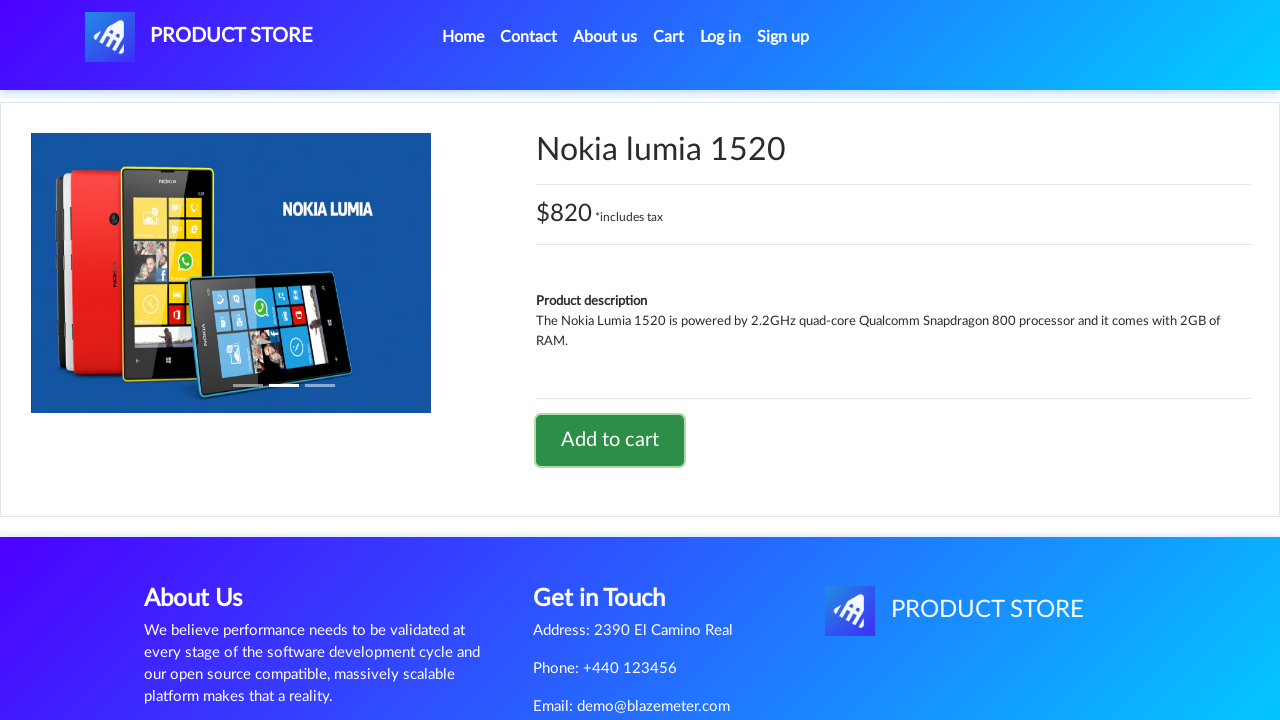

Waited for alert confirmation to process
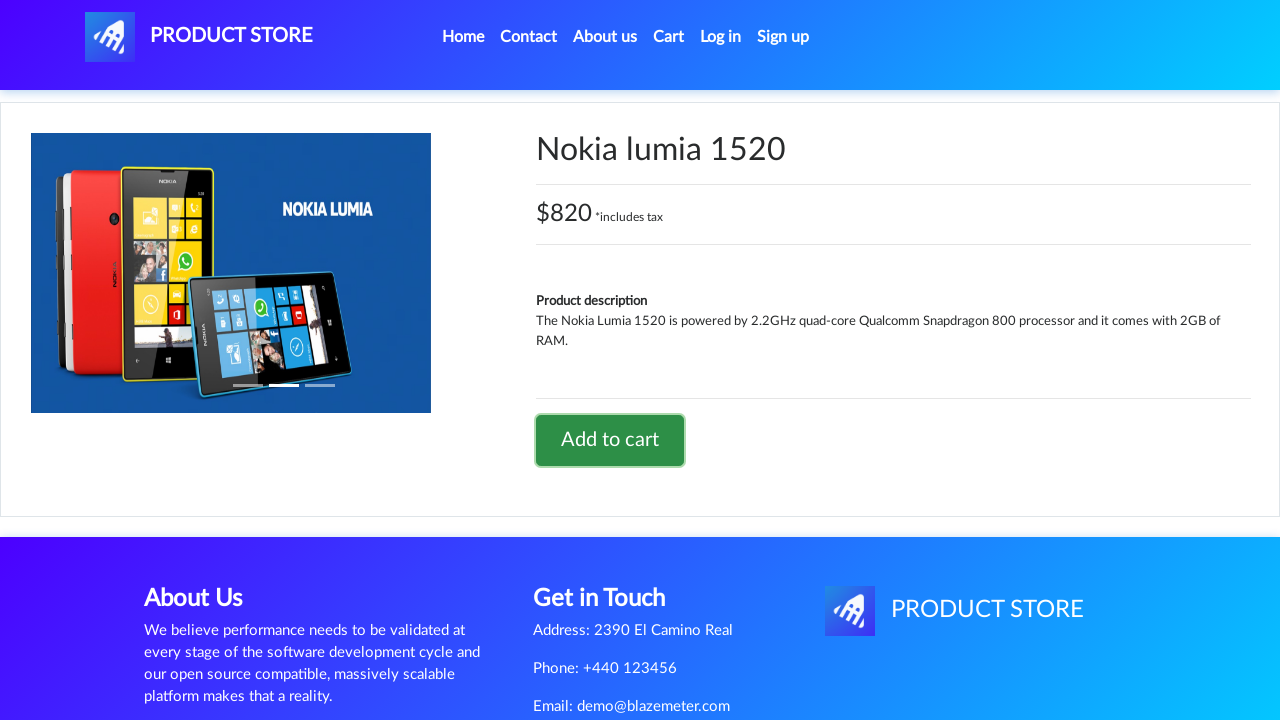

Clicked cart button to view cart at (669, 37) on #cartur
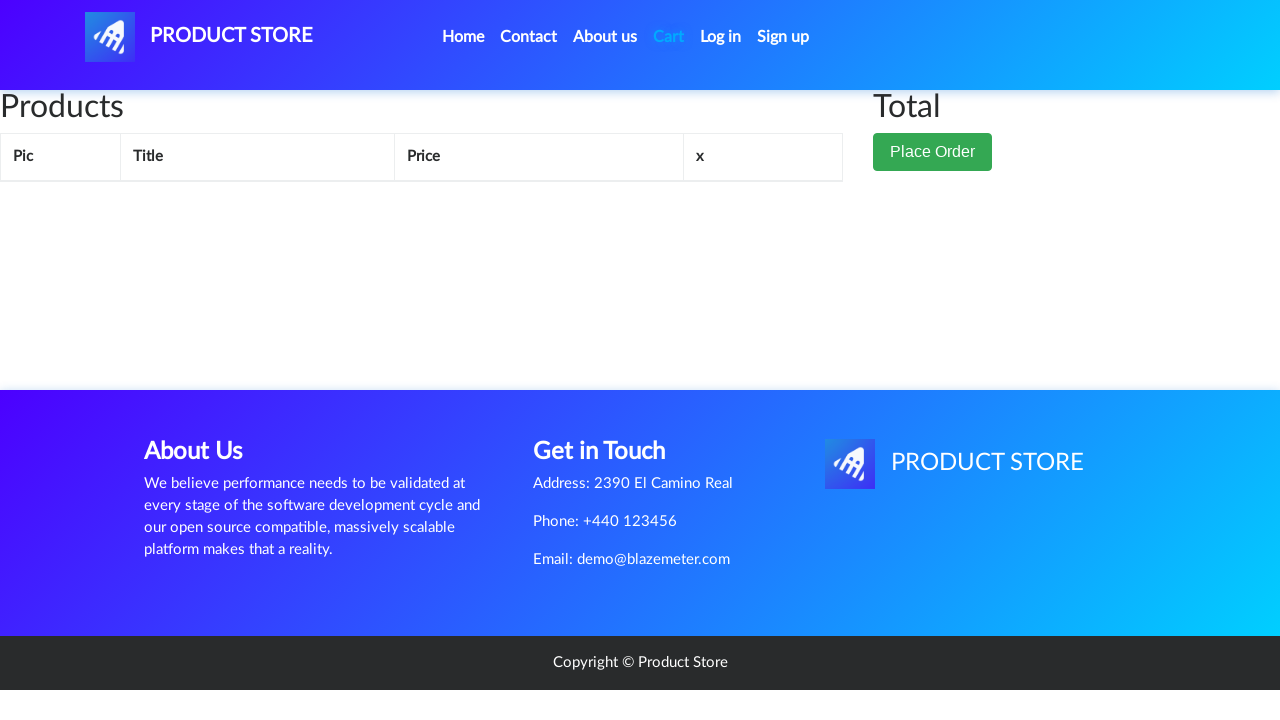

Cart page loaded with product table visible
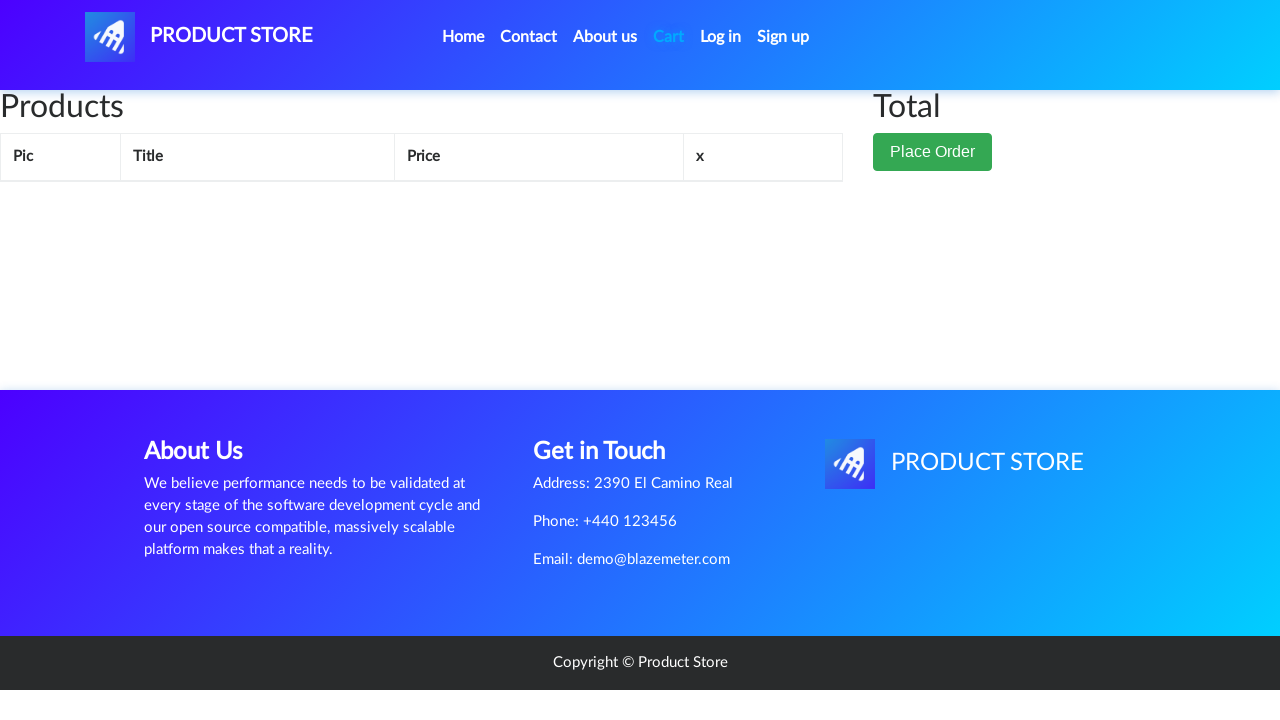

Clicked Place Order button at (933, 191) on button[data-target='#orderModal']
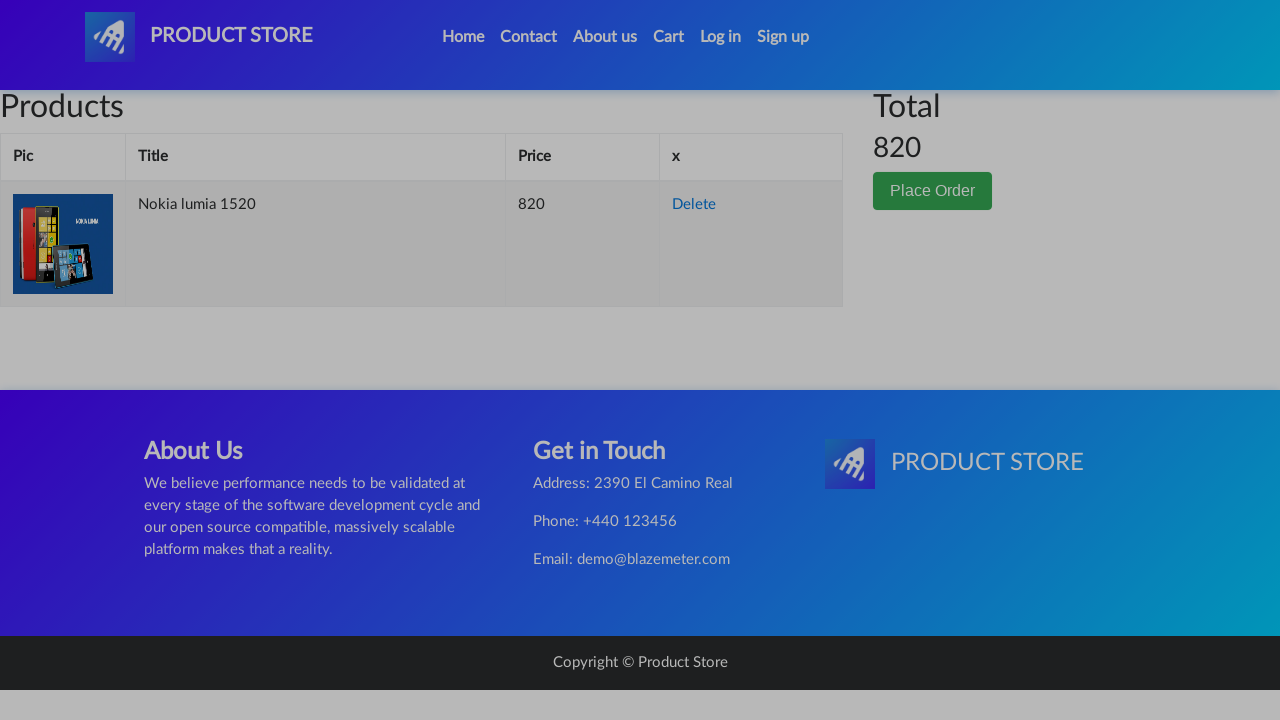

Order modal opened and visible
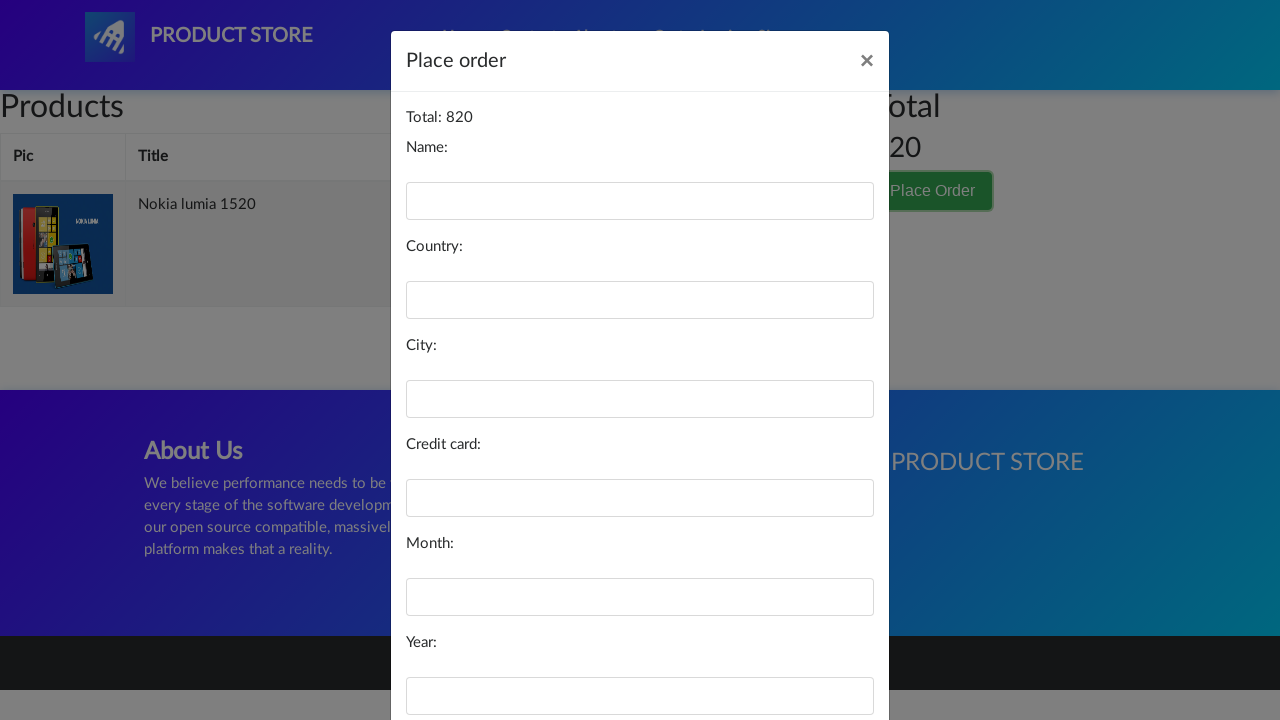

Clicked Purchase button with empty fields at (823, 655) on button[onclick='purchaseOrder()']
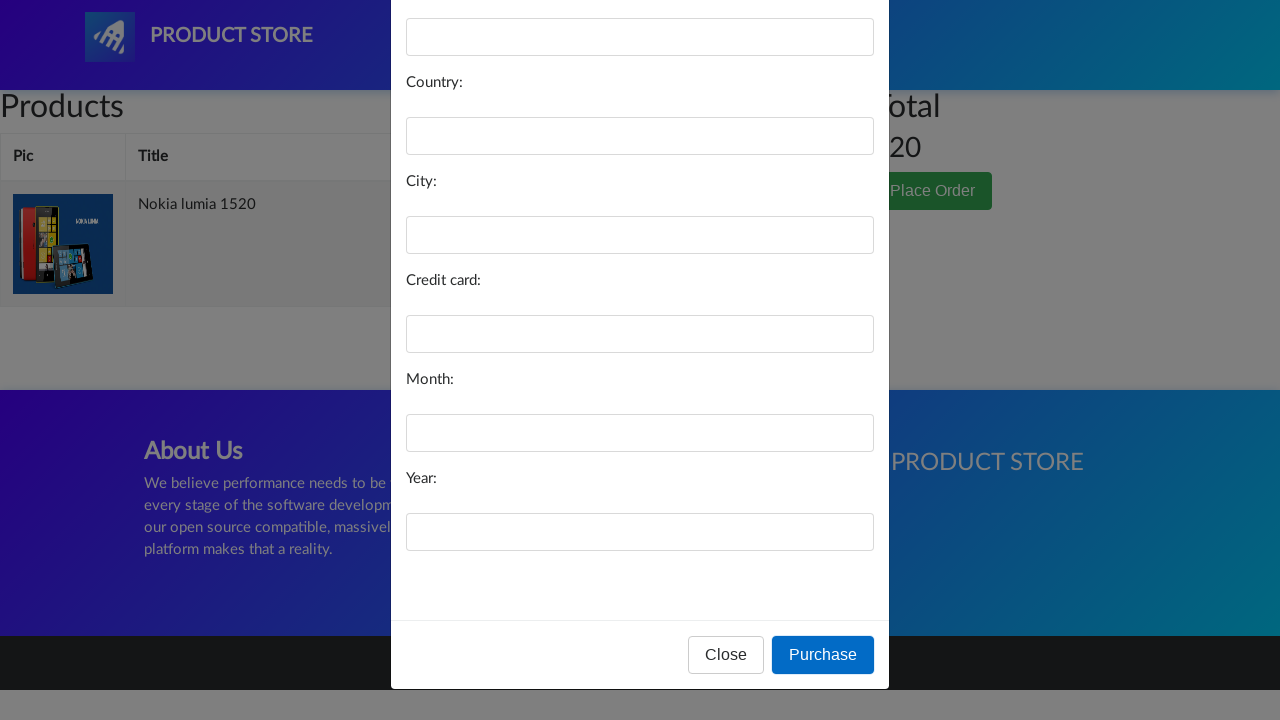

Waited for validation error response
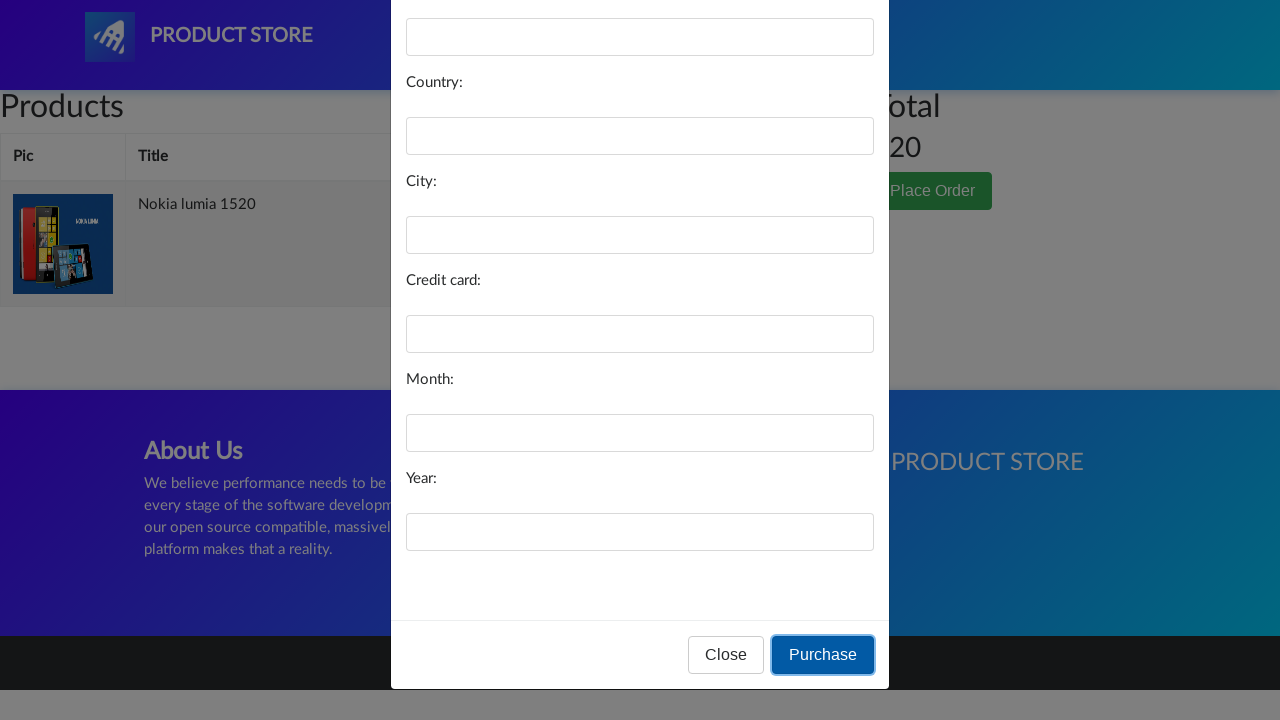

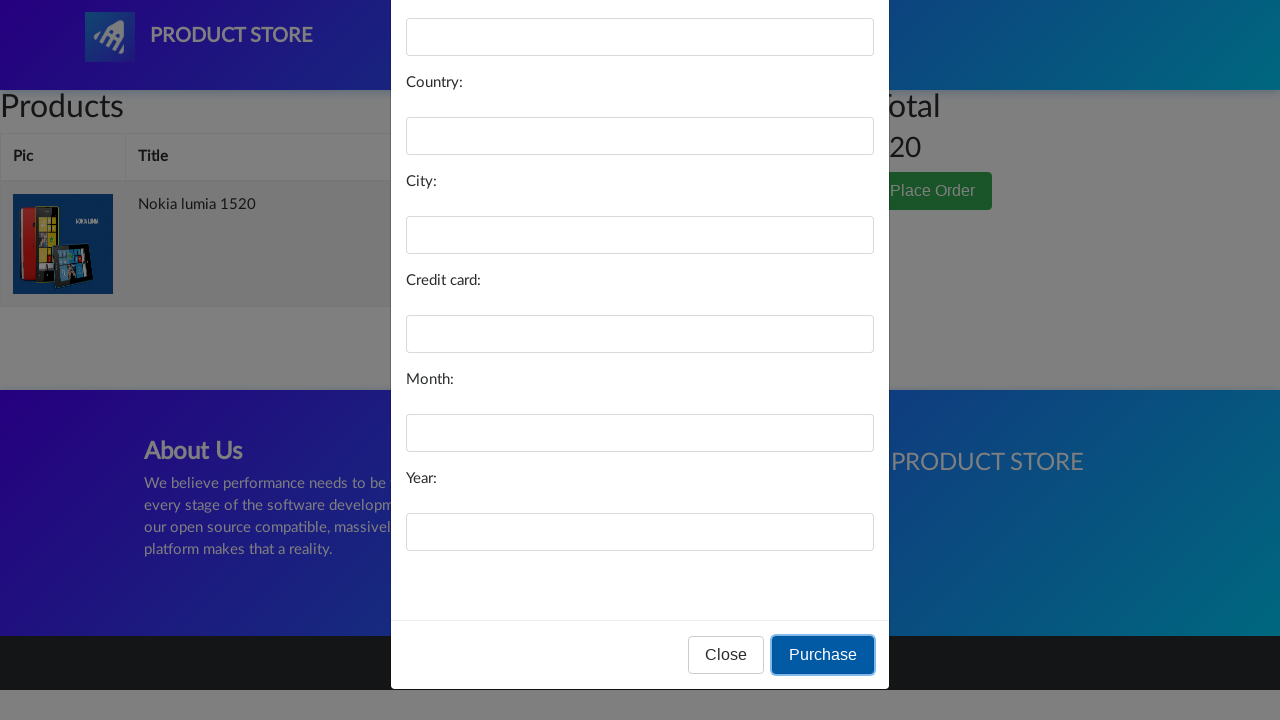